Searches for a specific repository using GitHub's search functionality

Starting URL: https://github.com

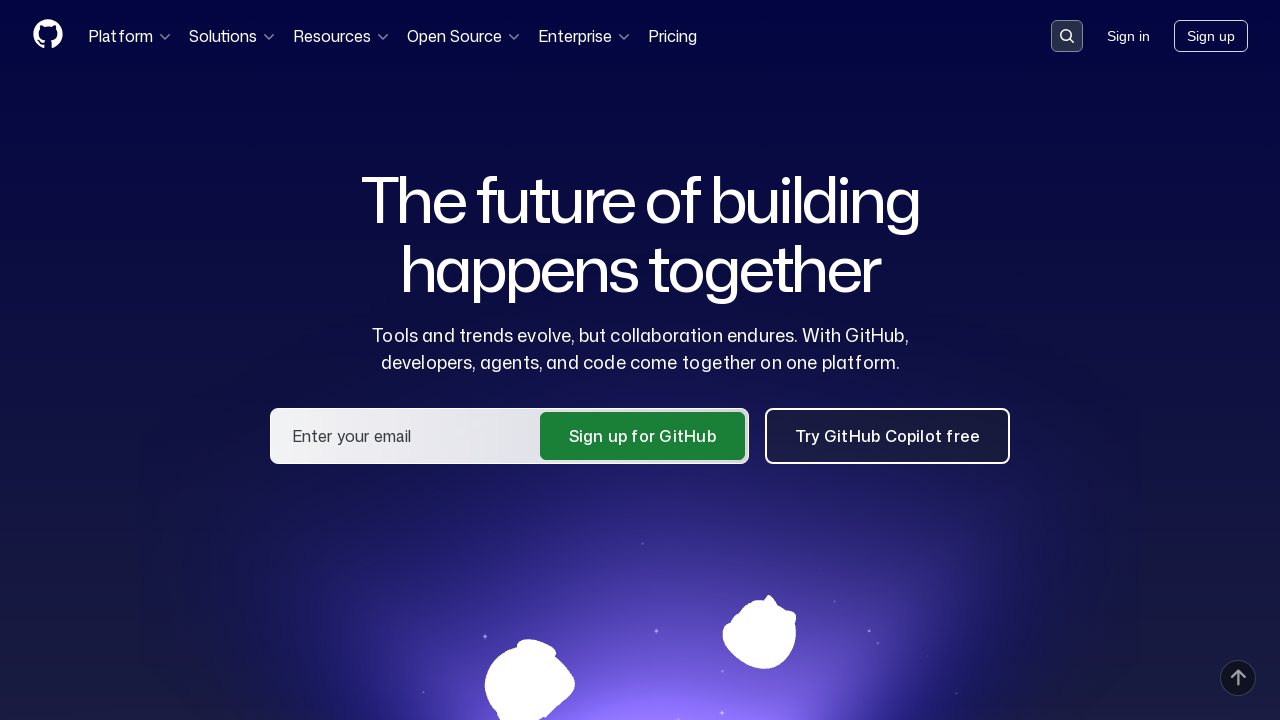

Clicked search button to activate search input at (1067, 36) on button[data-target='qbsearch-input.inputButton']
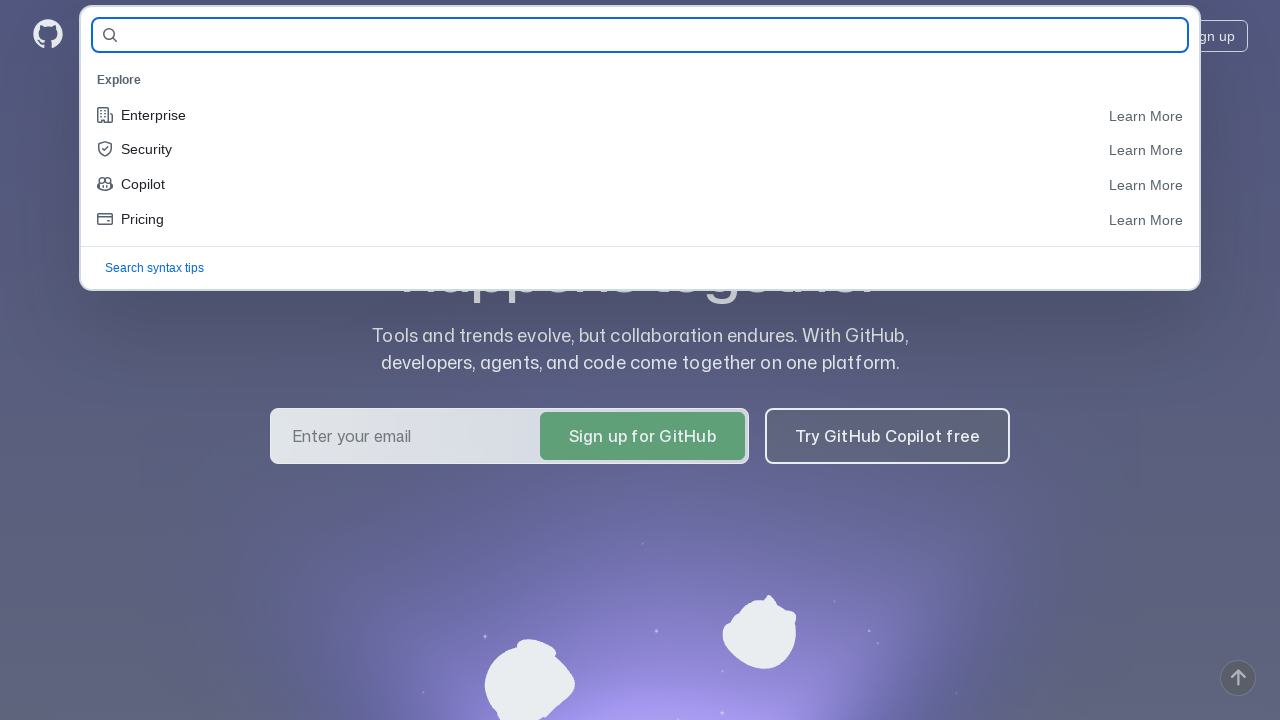

Filled search field with repository name 'Suneks/breakingBadApp' on input[name='query-builder-test']
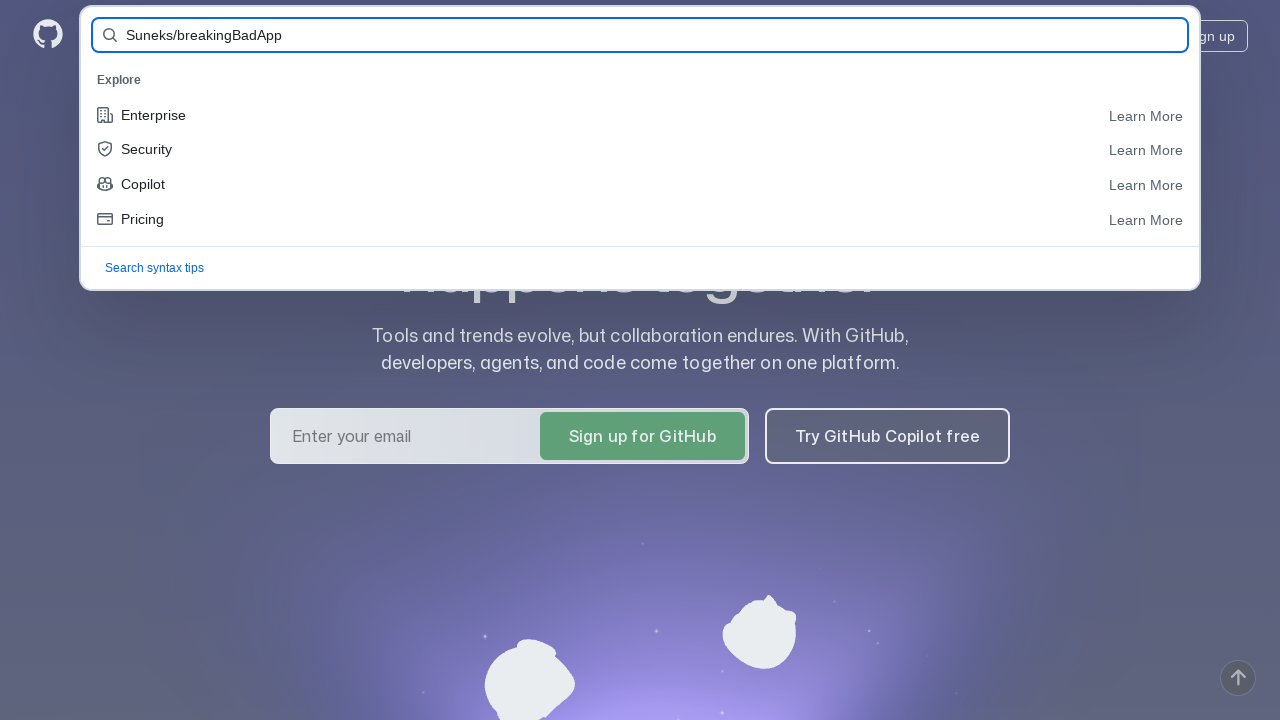

Pressed Enter to submit search query
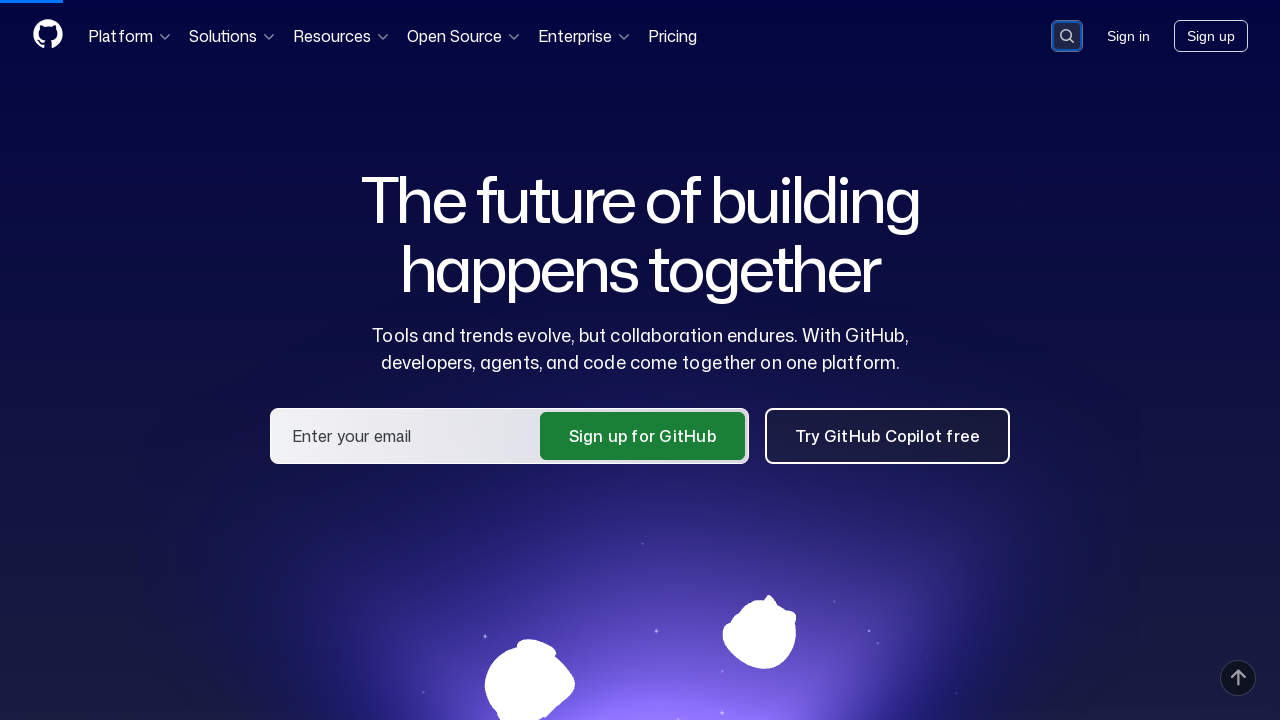

Waited for search results to load and display
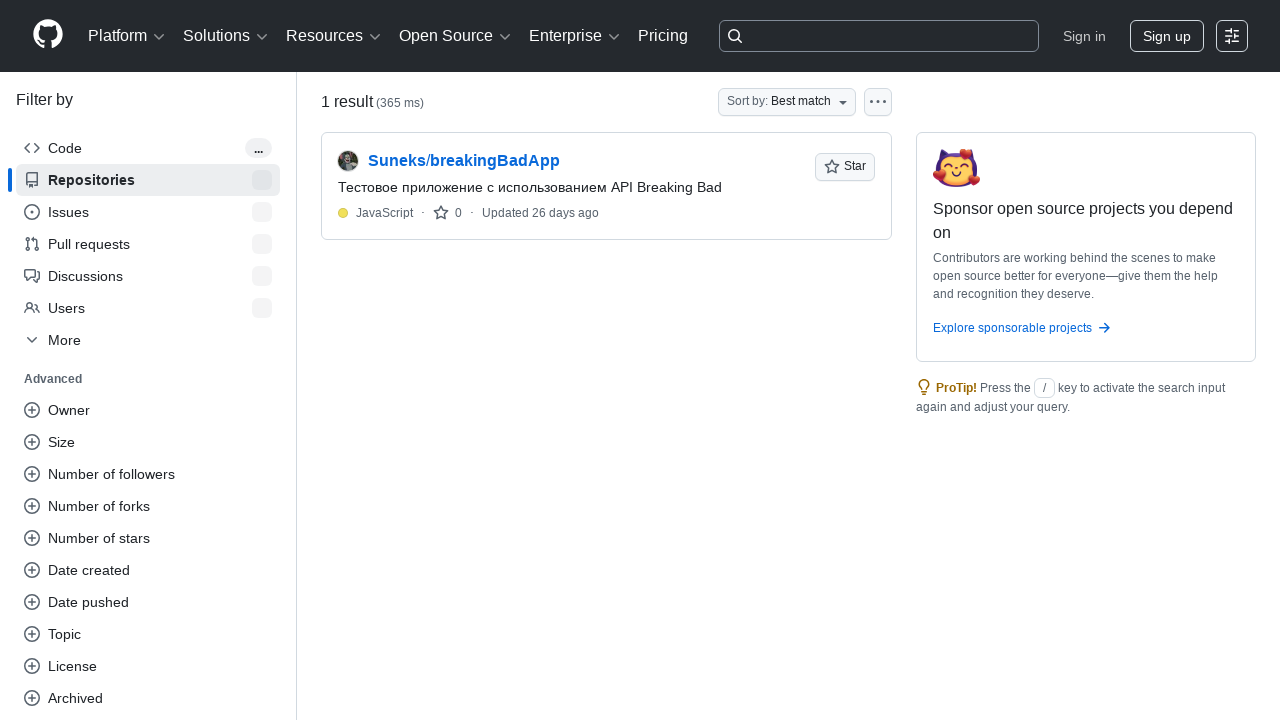

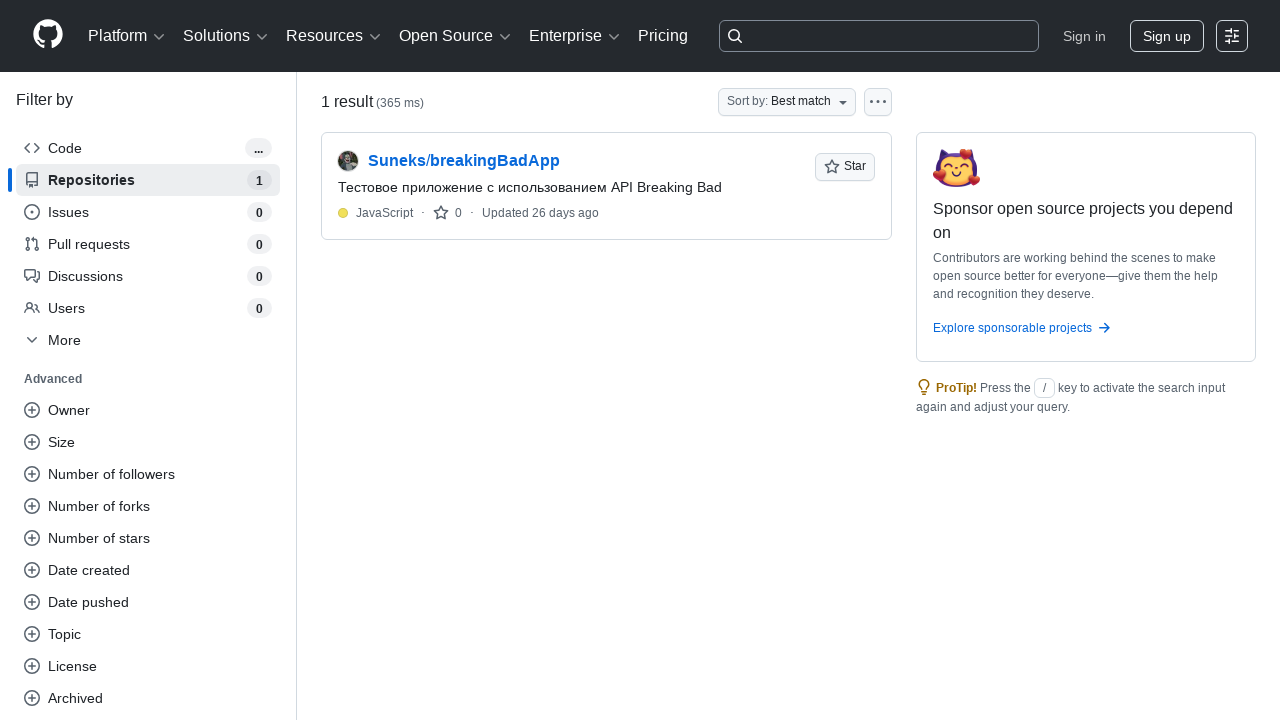